Tests login validation by clicking login button without entering credentials and verifying error message

Starting URL: https://www.saucedemo.com/

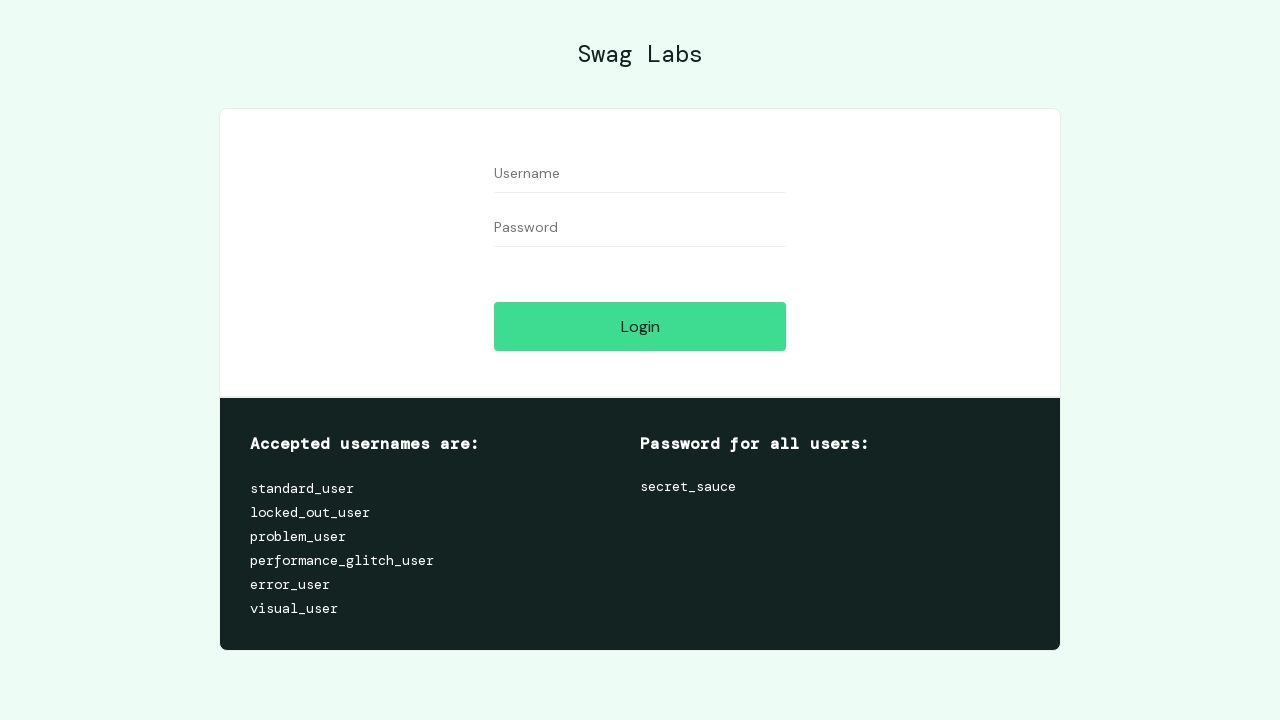

Clicked login button without entering credentials at (640, 326) on #login-button
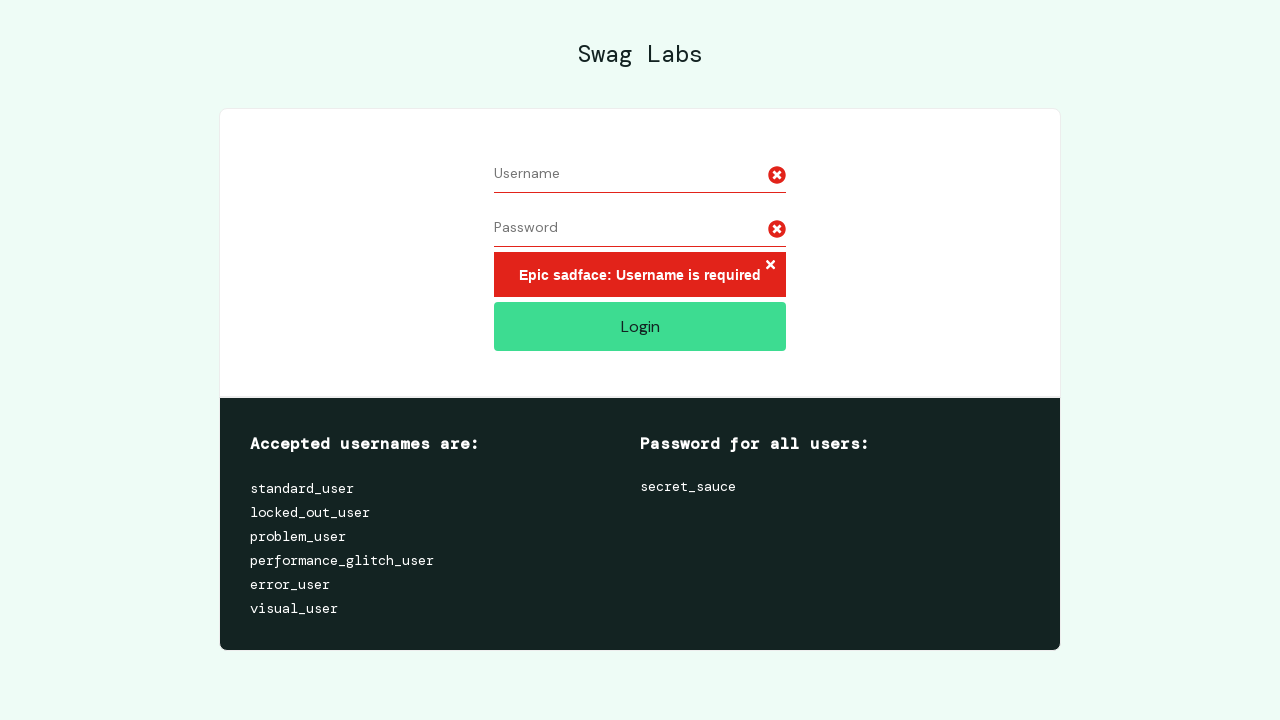

Retrieved error message text content
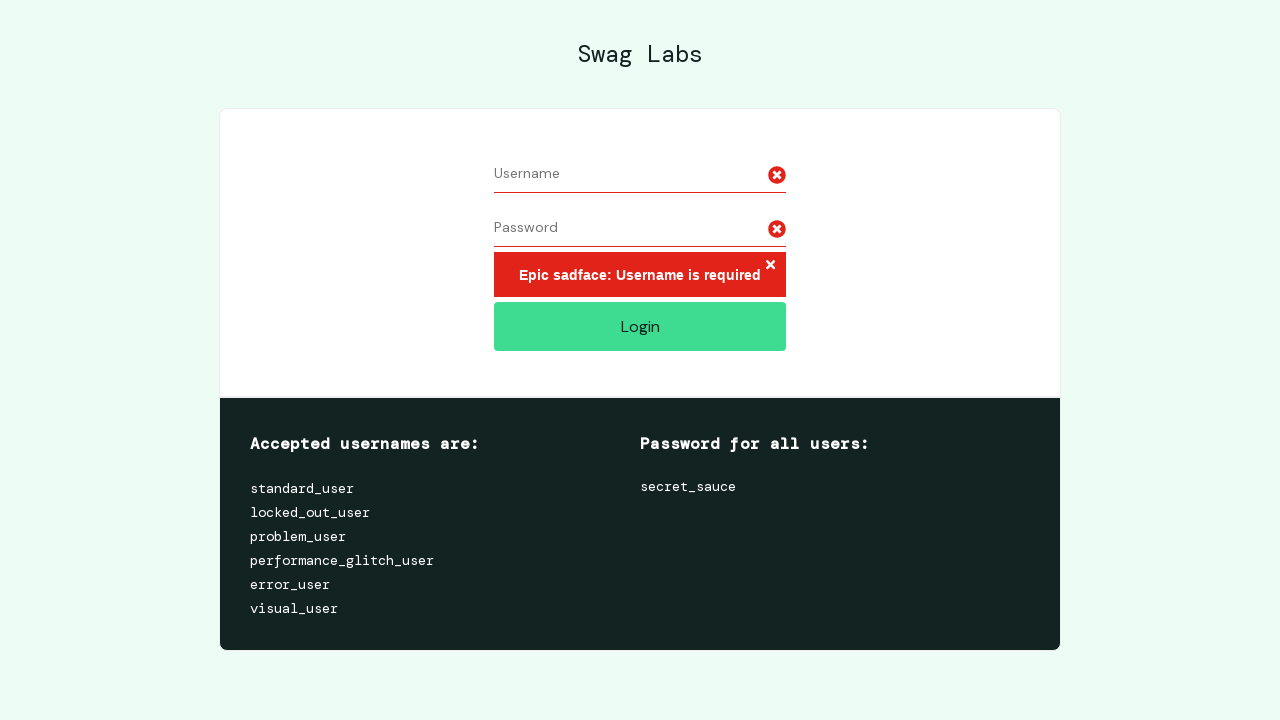

Verified error message matches expected text: 'Epic sadface: Username is required'
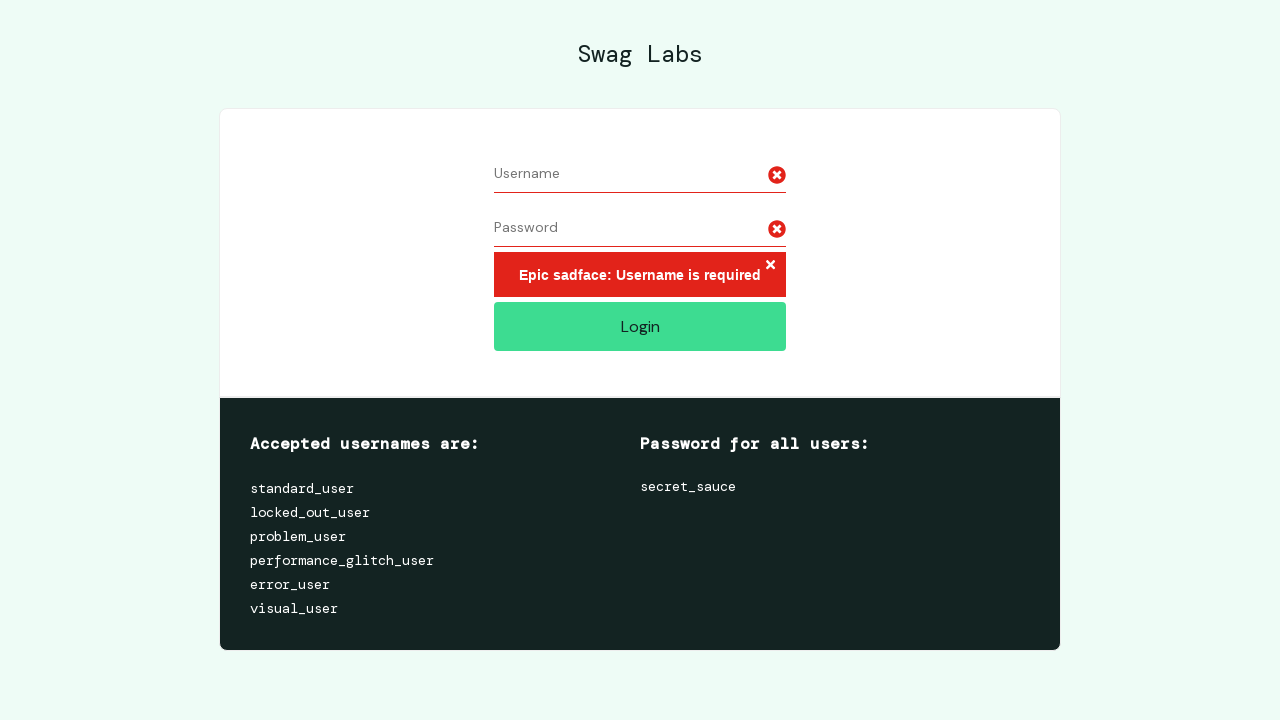

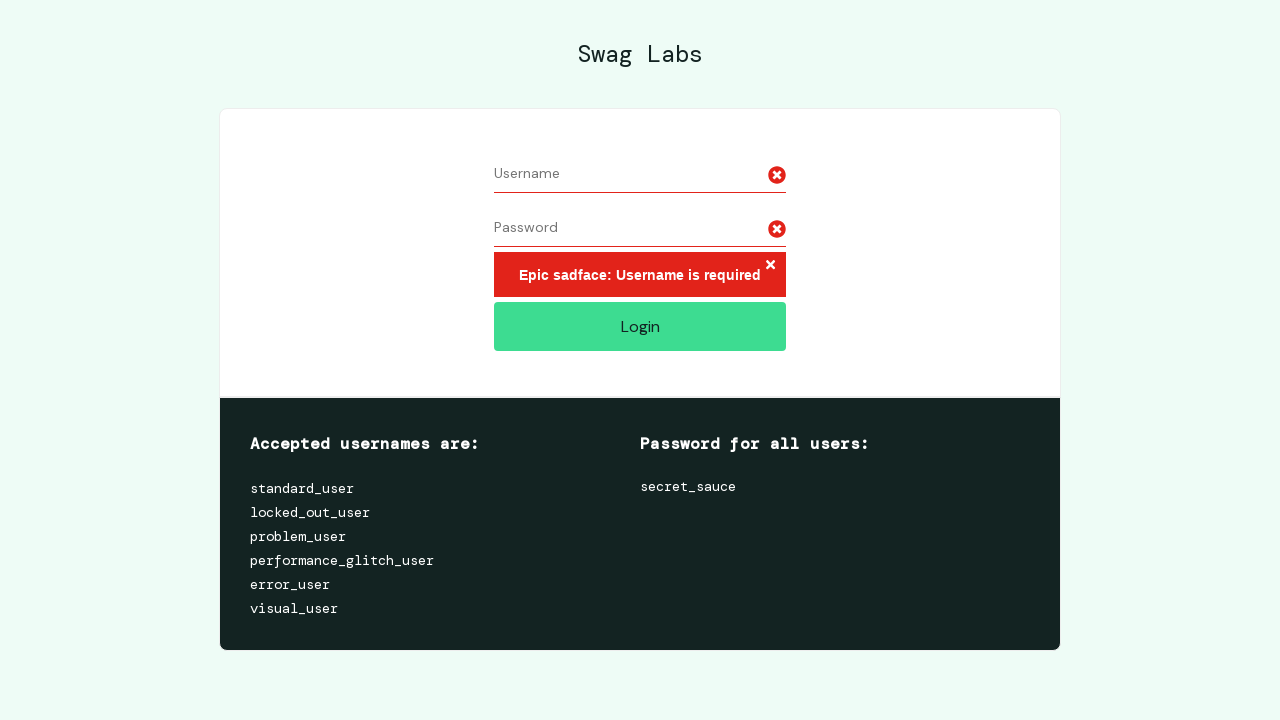